Tests e-commerce functionality by searching for products containing "ca" and adding specific items to the cart

Starting URL: https://rahulshettyacademy.com/seleniumPractise/#/

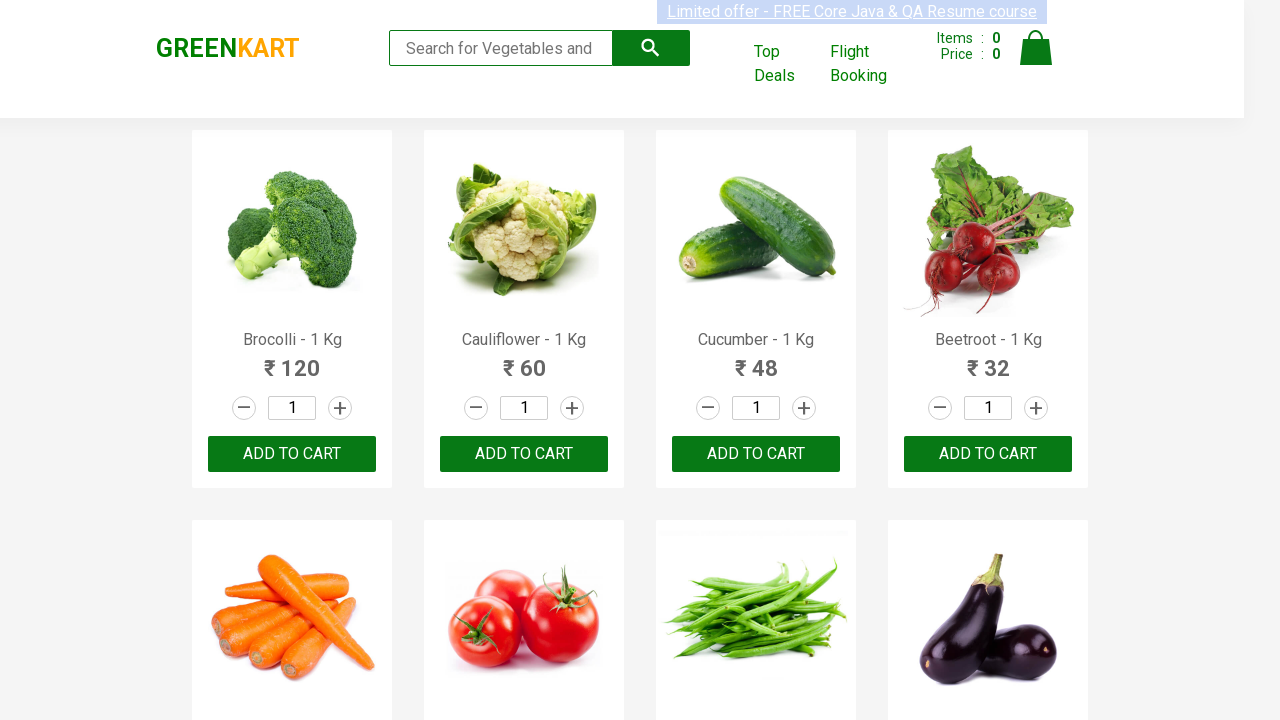

Filled search keyword field with 'ca' on .search-keyword
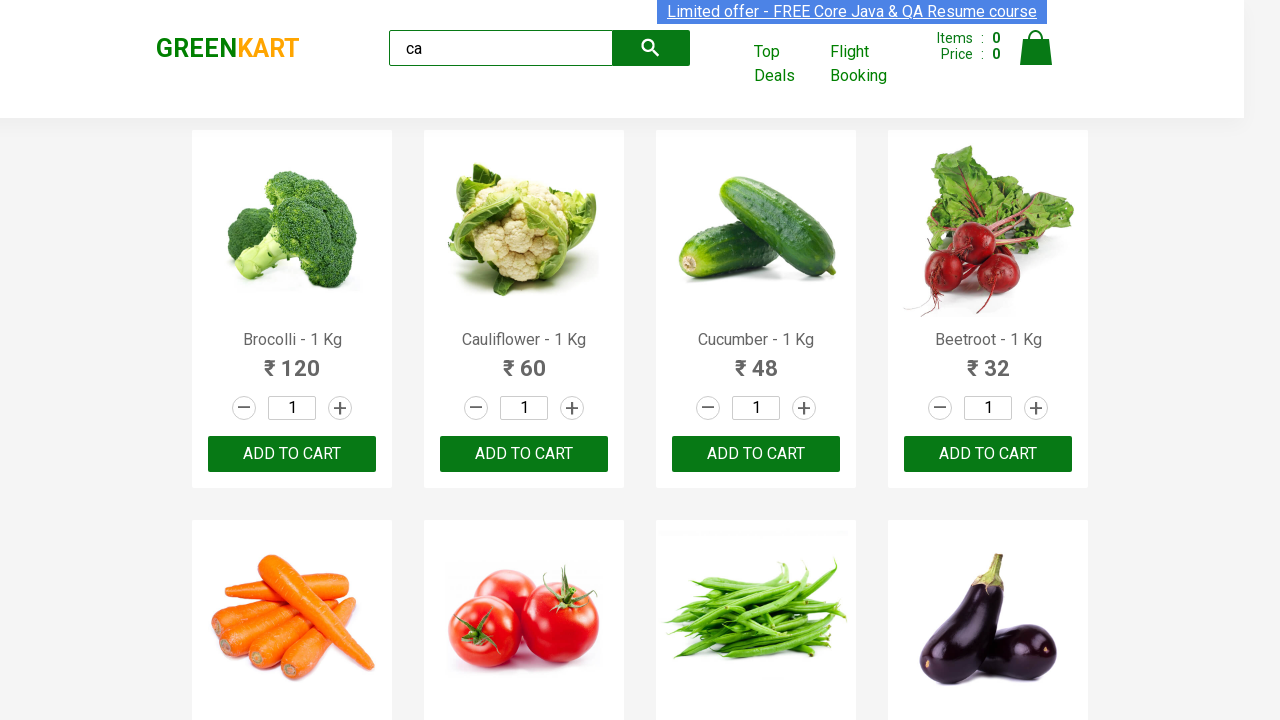

Waited 2 seconds for products to filter
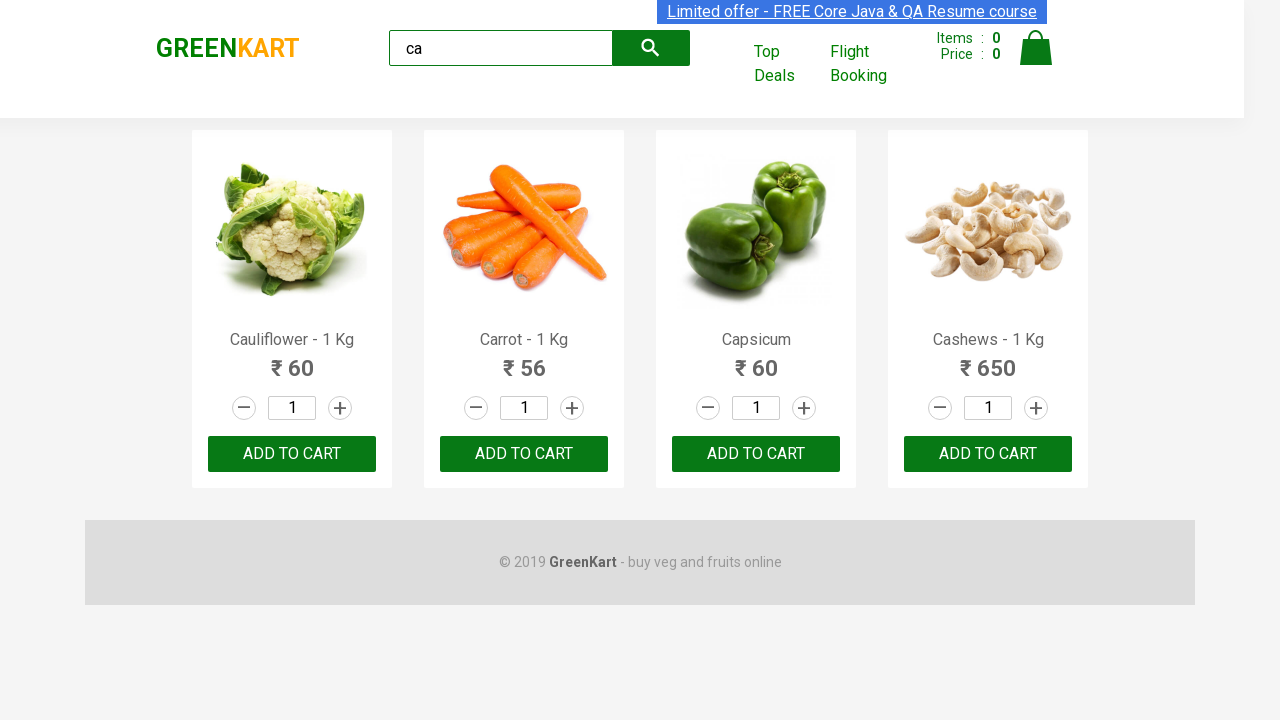

Waited for product elements to load after search
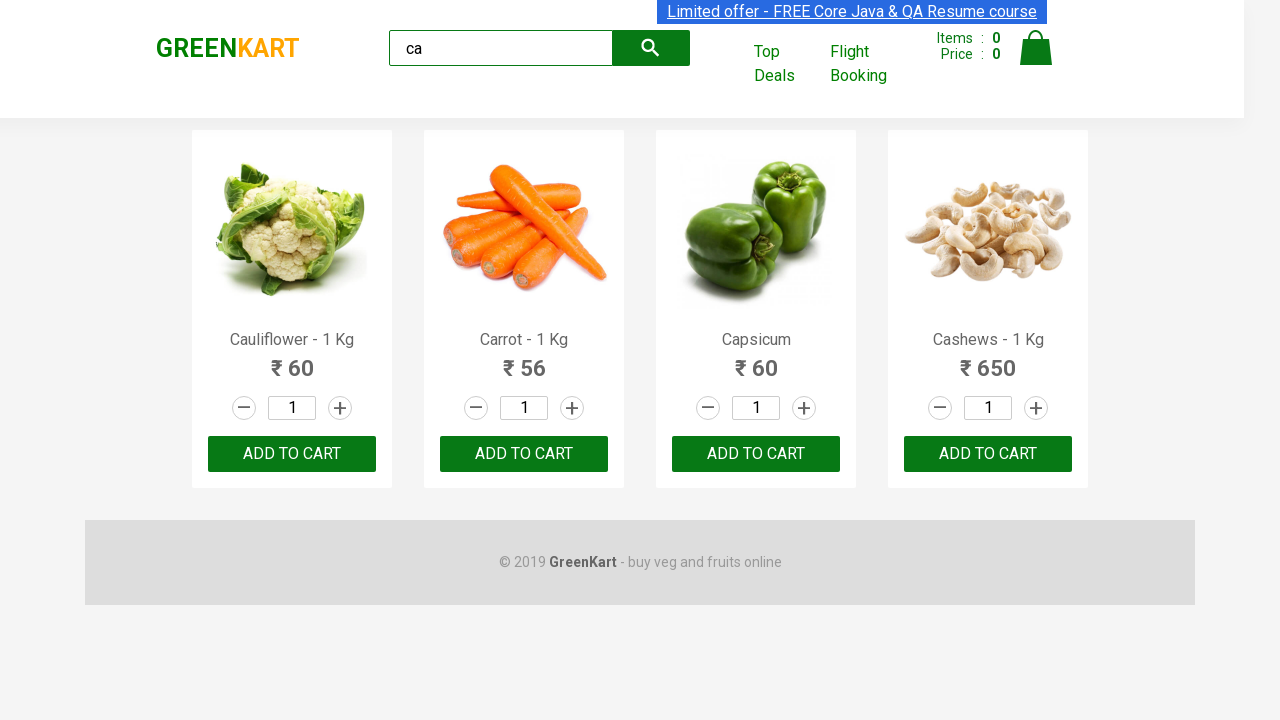

Verified that 4 products are displayed after searching for 'ca'
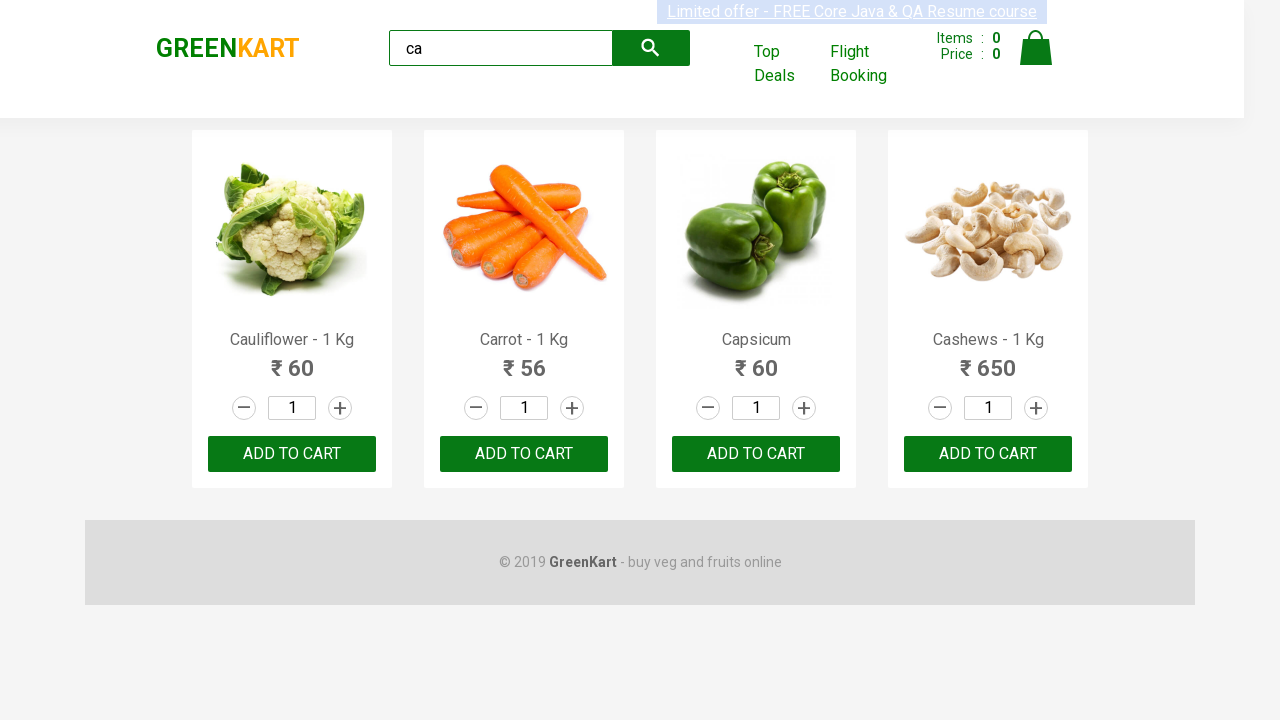

Clicked ADD TO CART button for the third product at (756, 454) on .products .product >> nth=2 >> text=ADD TO CART
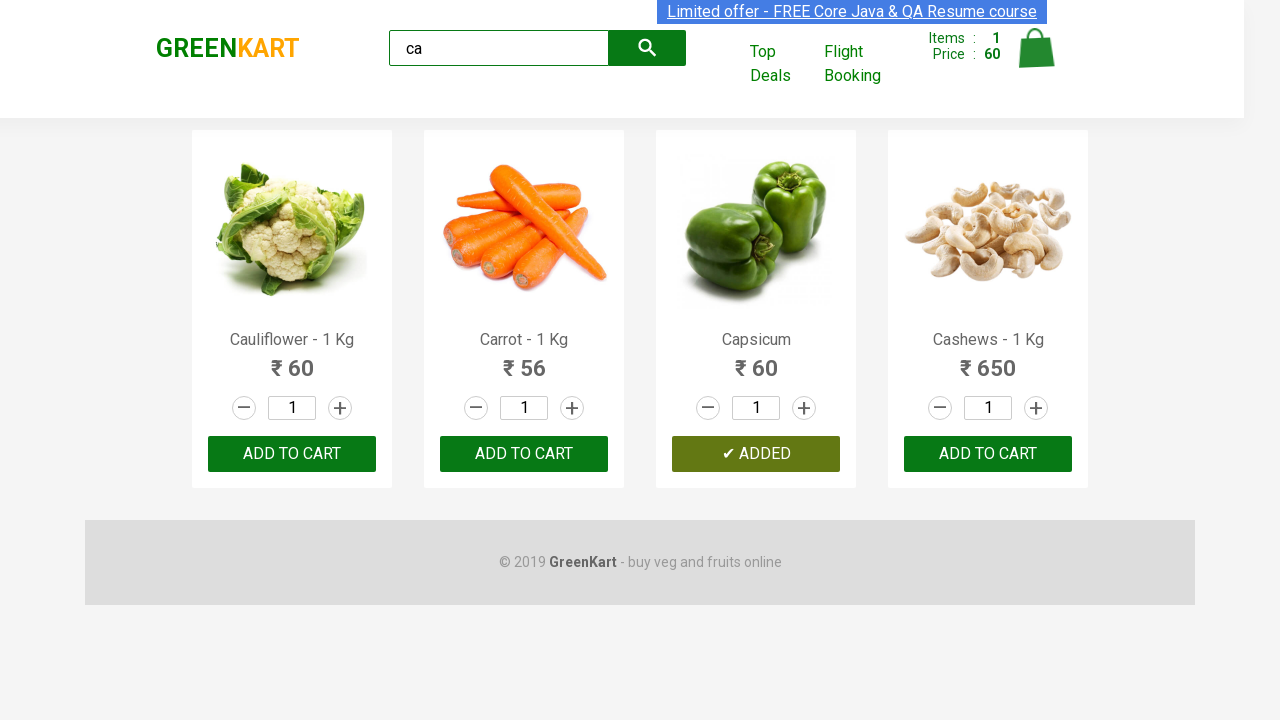

Found and clicked ADD TO CART for Cashews product at (988, 454) on .products .product >> nth=3 >> button
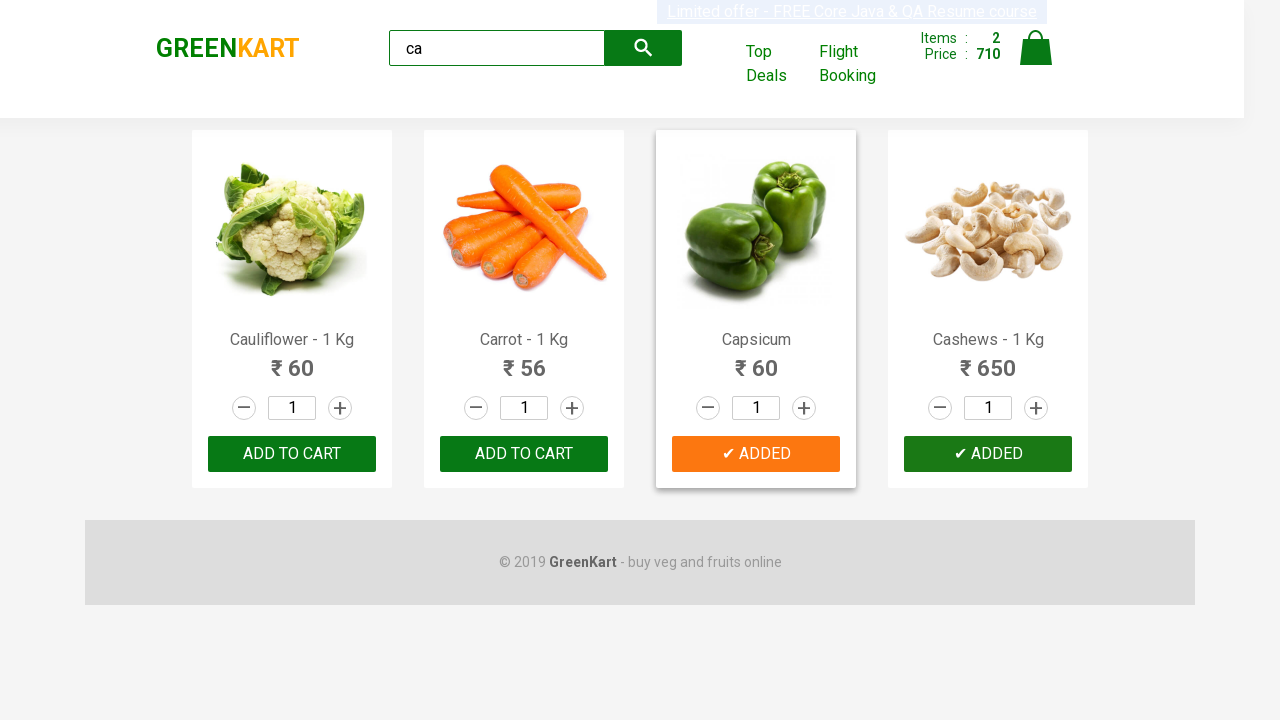

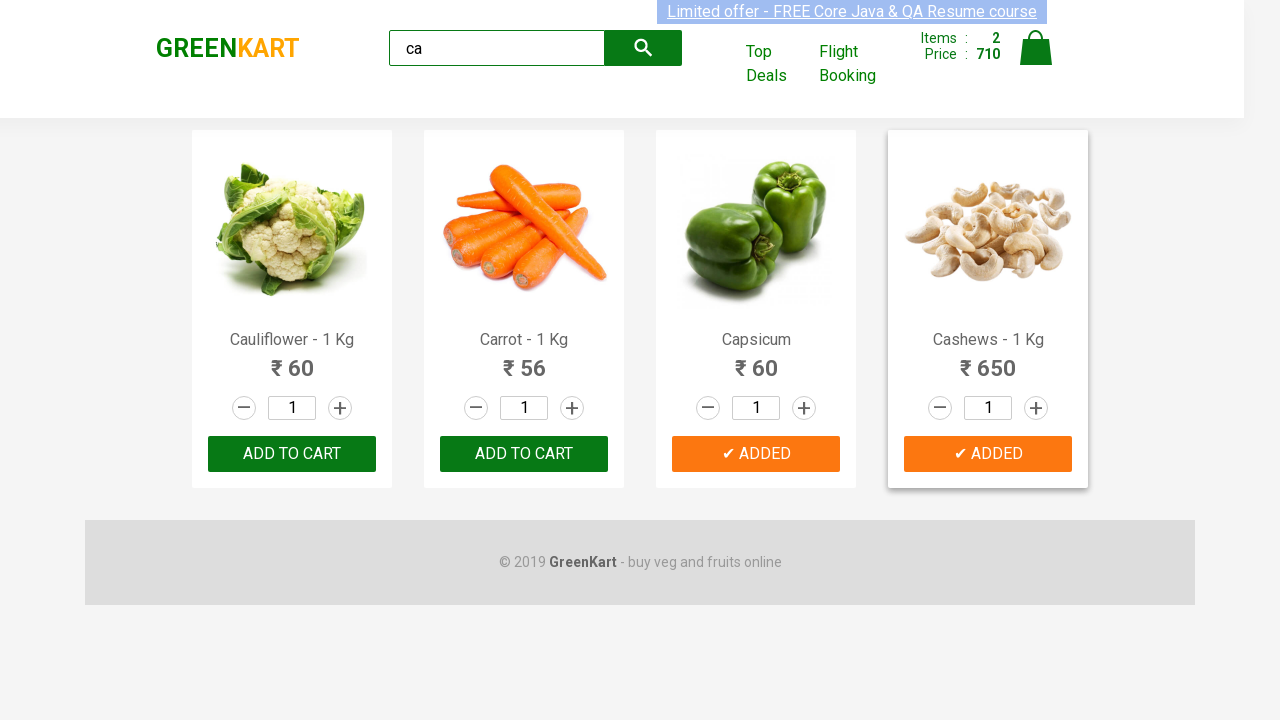